Tests infinite scroll functionality by scrolling down the page multiple times and verifying that the scroll position changes with each scroll action.

Starting URL: https://the-internet.herokuapp.com/infinite_scroll

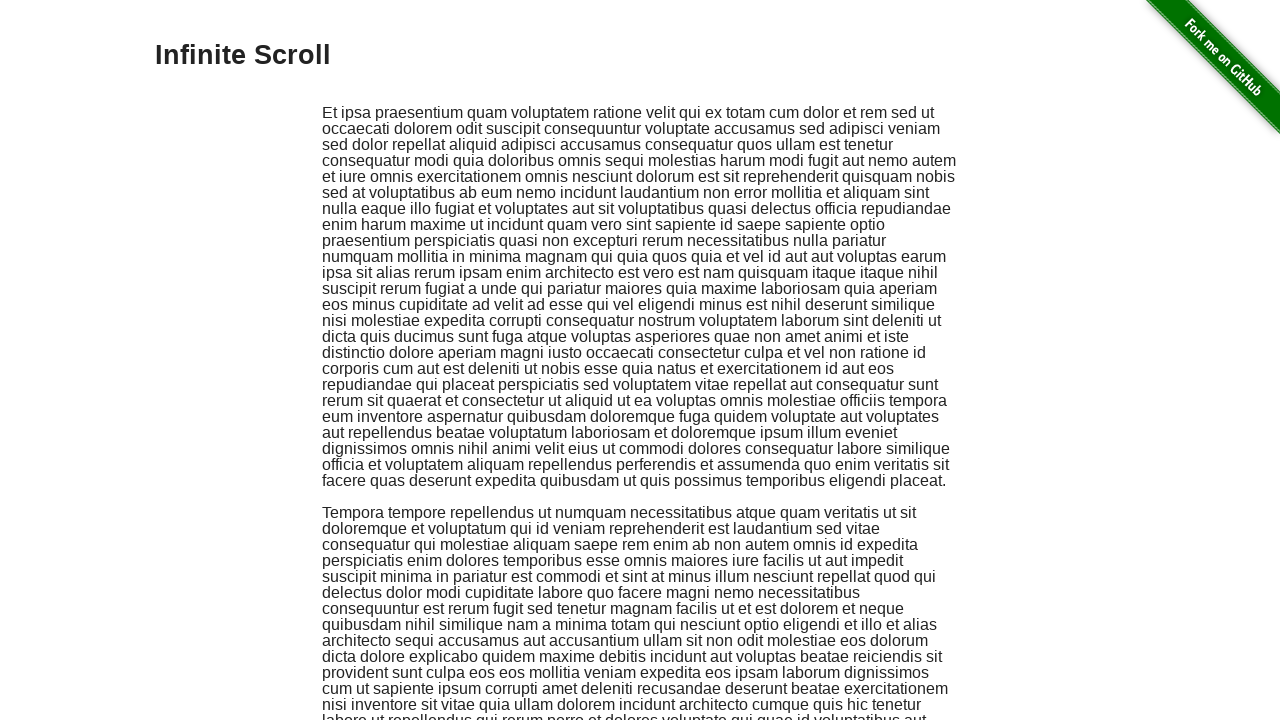

Page loaded - domcontentloaded event triggered
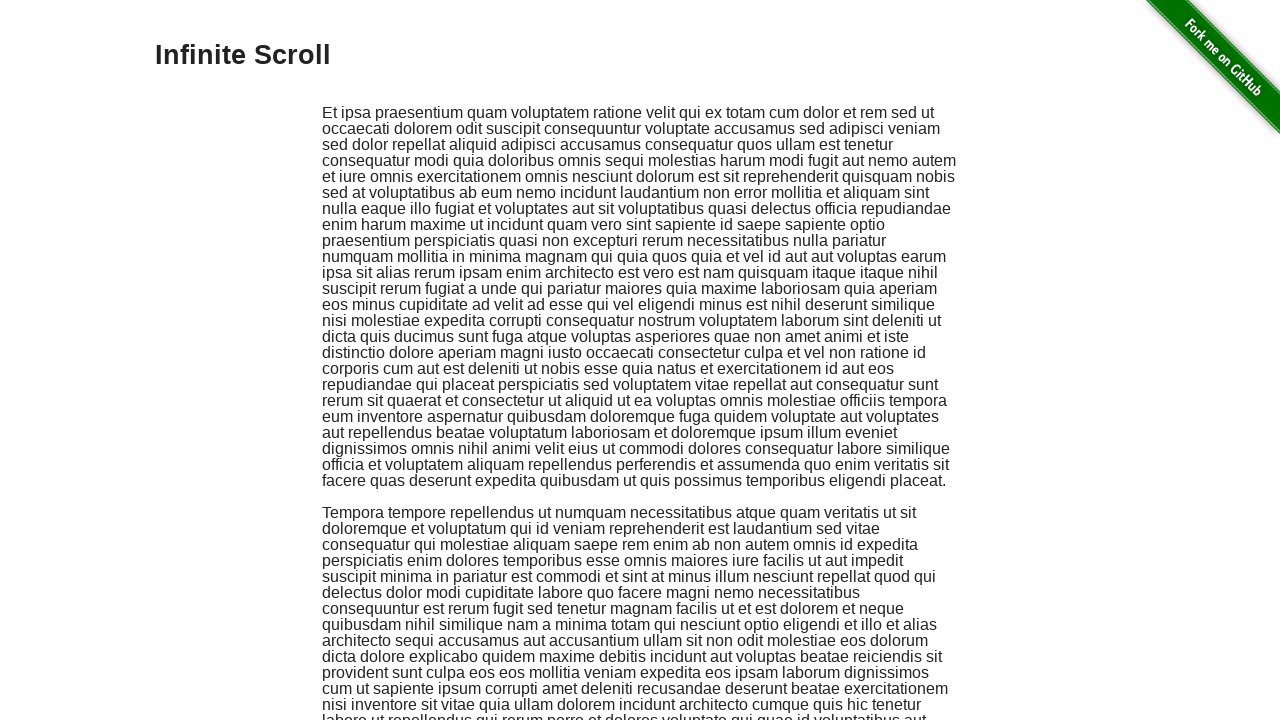

Retrieved initial scroll position: 0
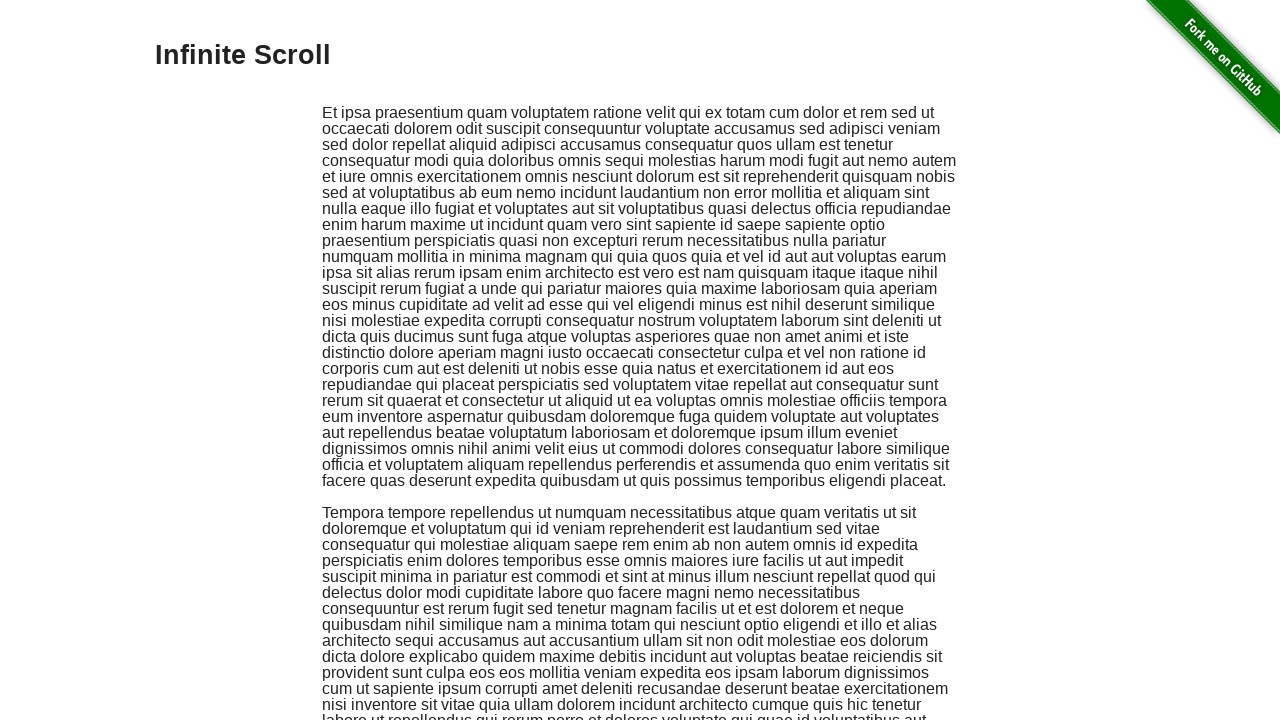

Scrolled down by 500 pixels (scroll 1/3)
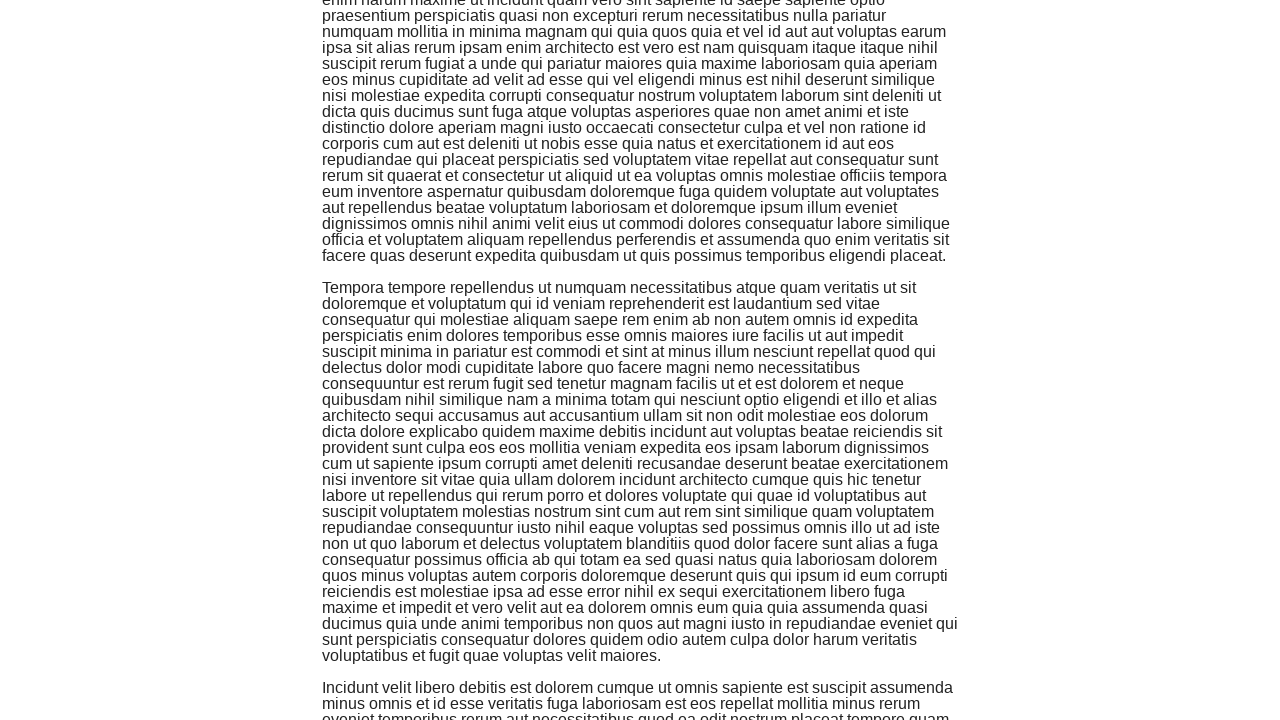

Waited 1000ms for content to load after scroll 1
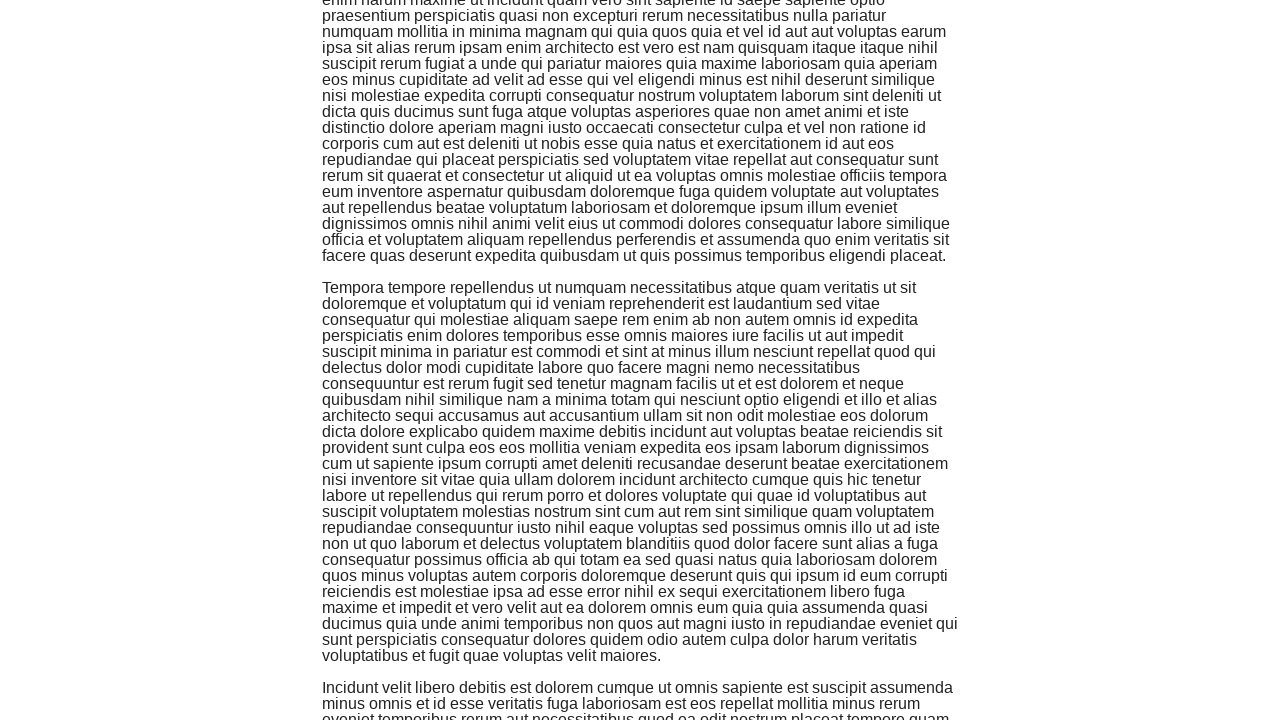

Retrieved current scroll position: 225 after scroll 1
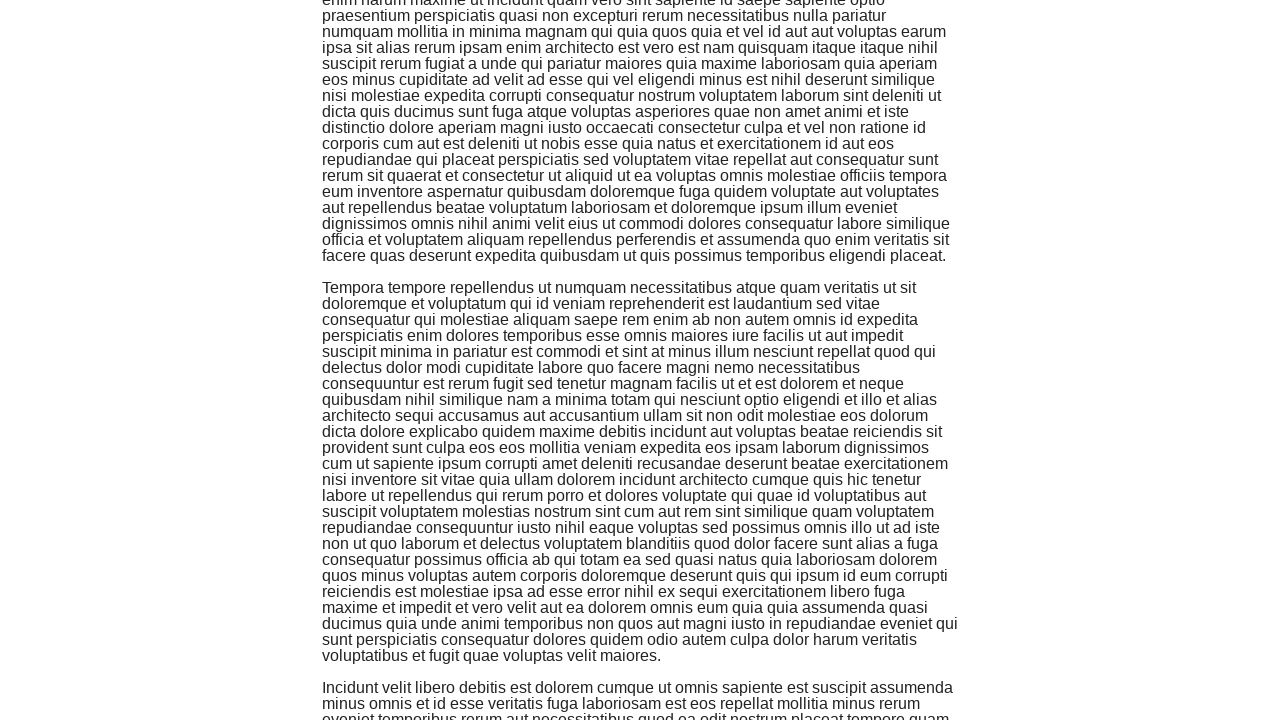

Verified scroll position increased from 0 to 225
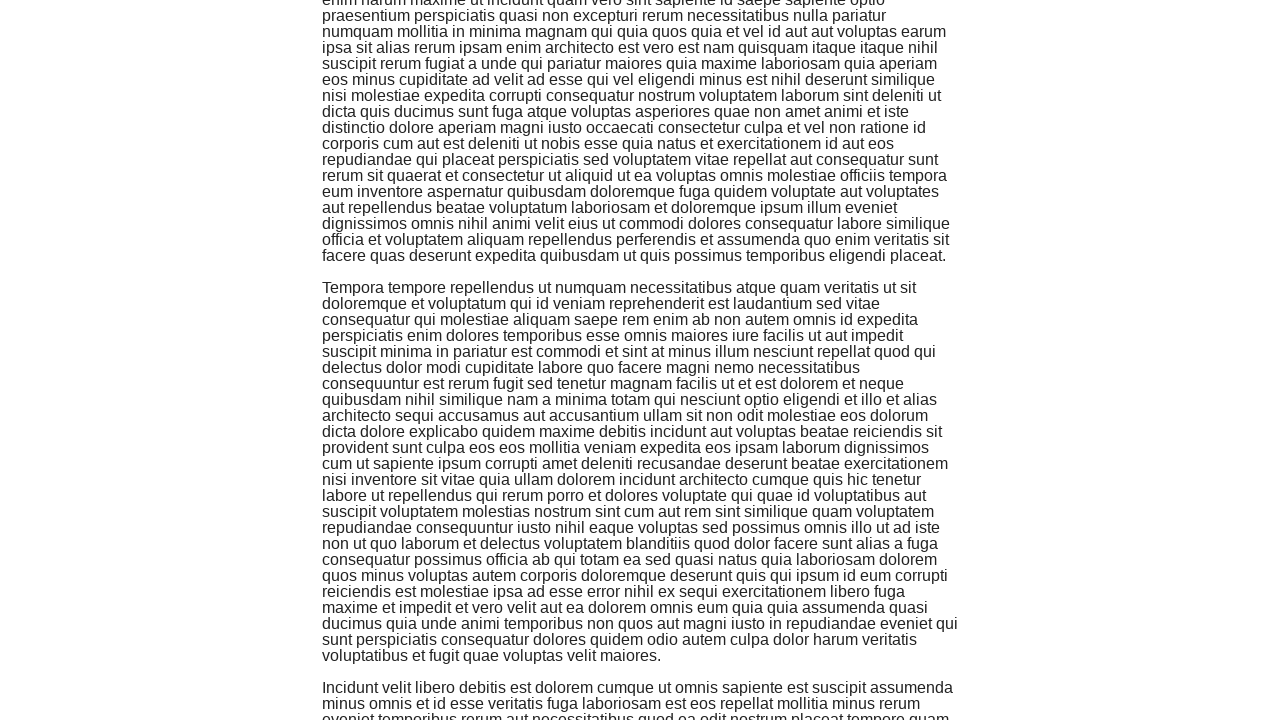

Scrolled down by 500 pixels (scroll 2/3)
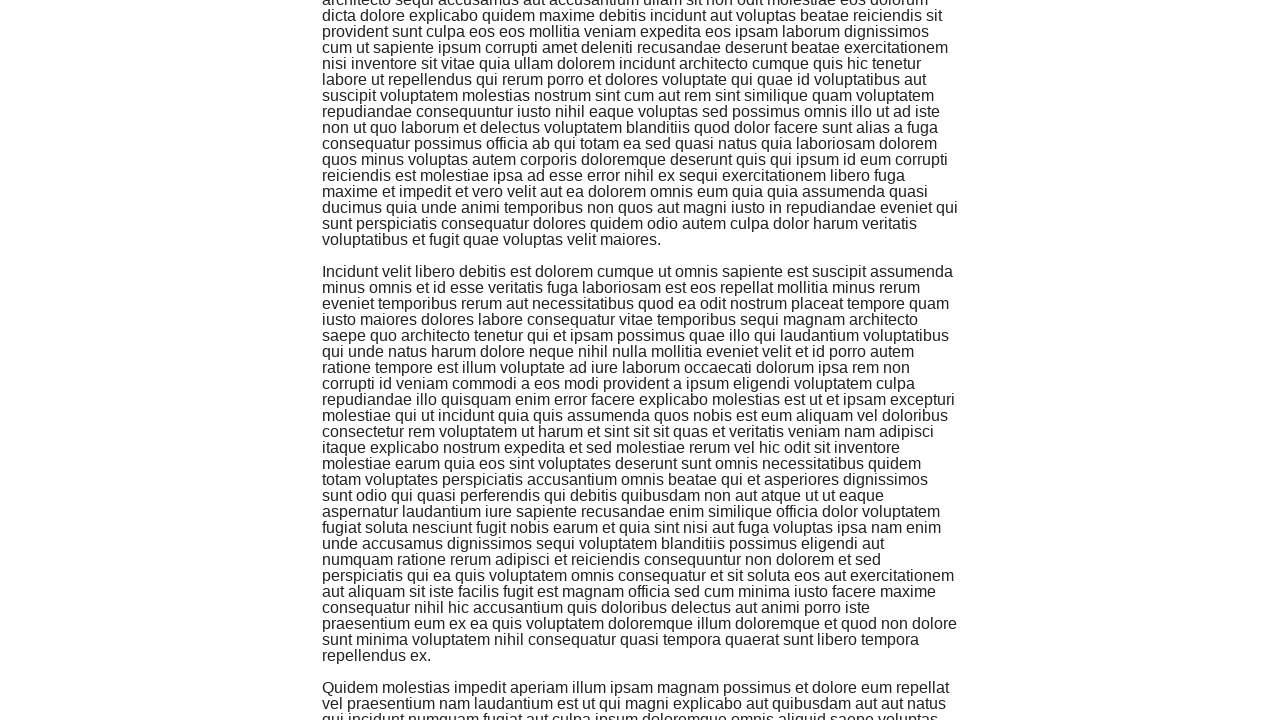

Waited 1000ms for content to load after scroll 2
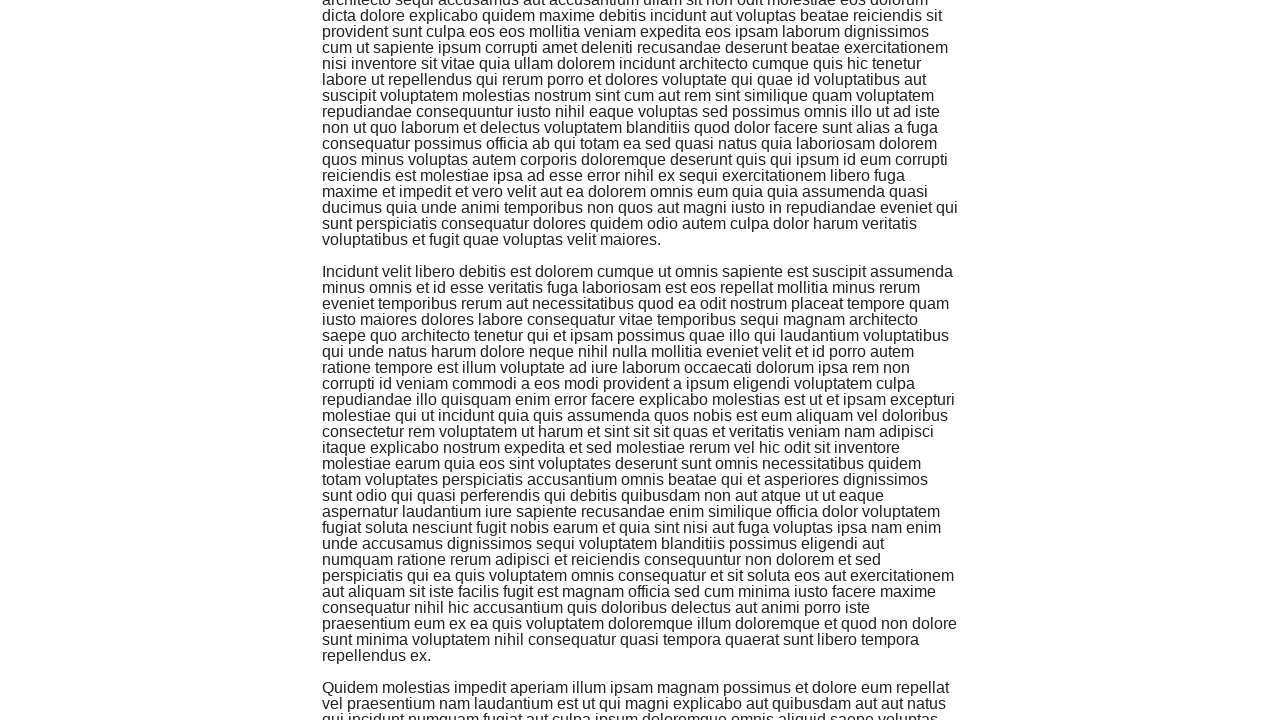

Retrieved current scroll position: 641 after scroll 2
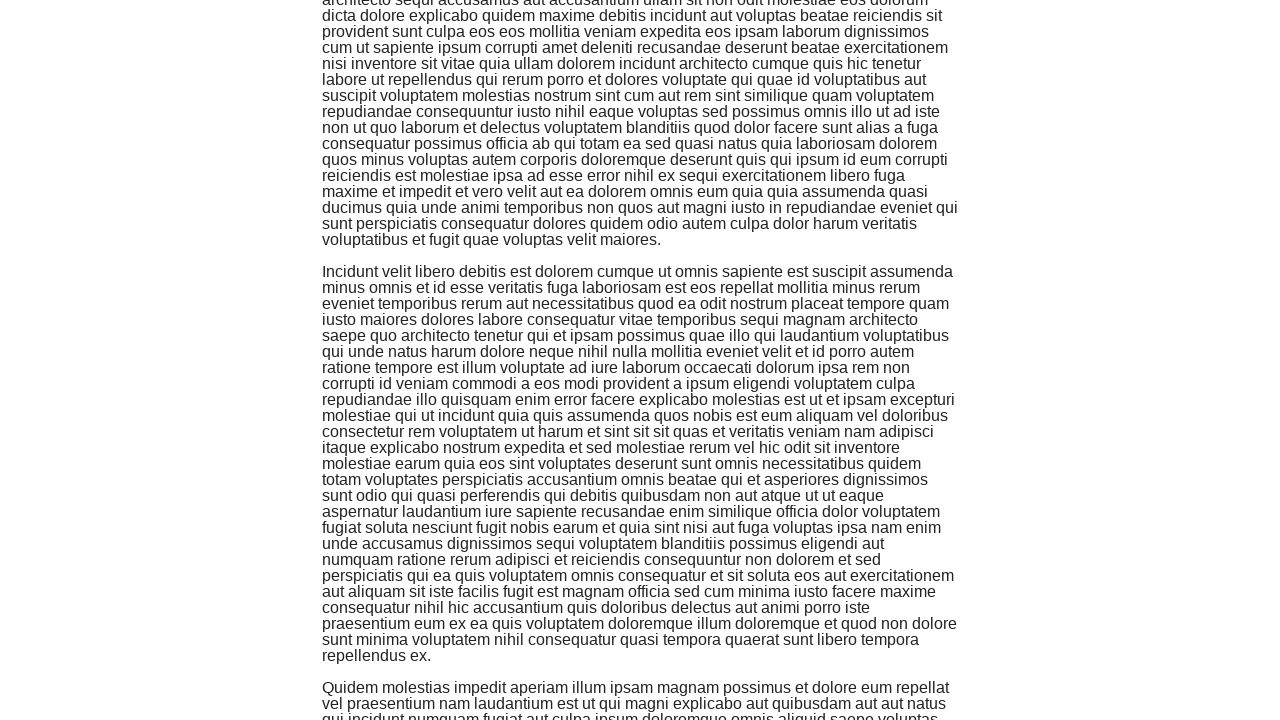

Verified scroll position increased from 225 to 641
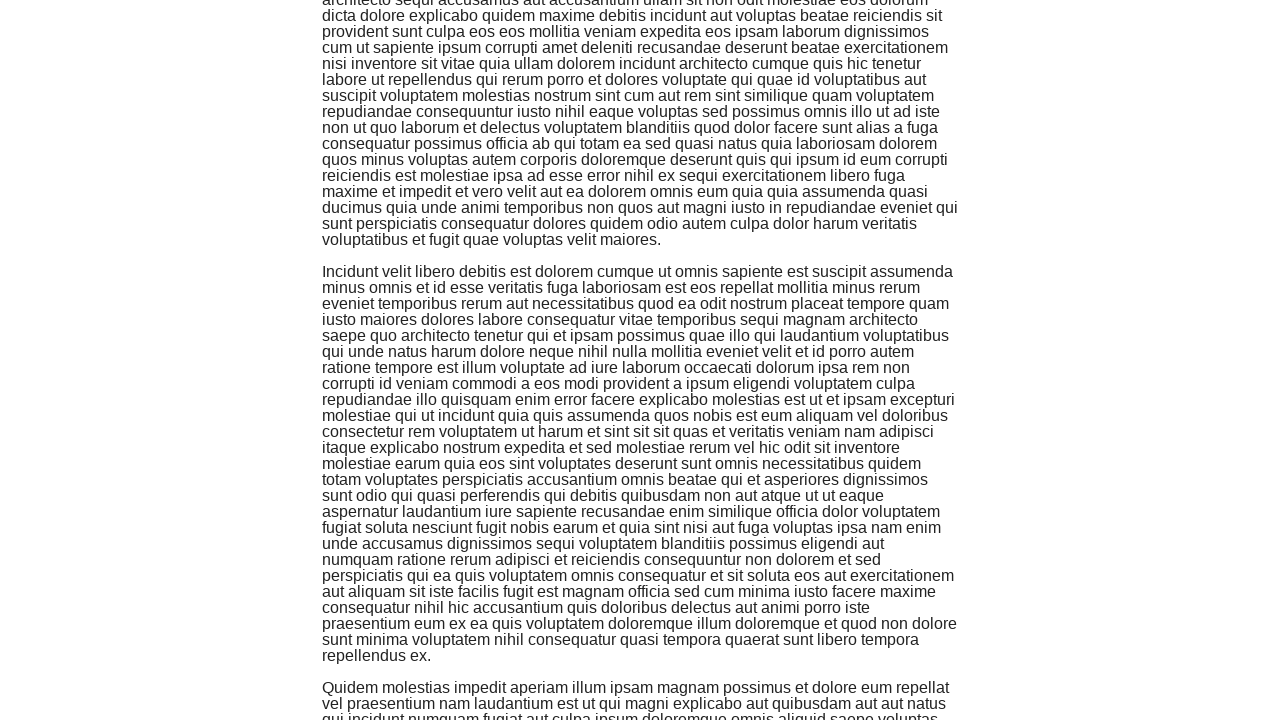

Scrolled down by 500 pixels (scroll 3/3)
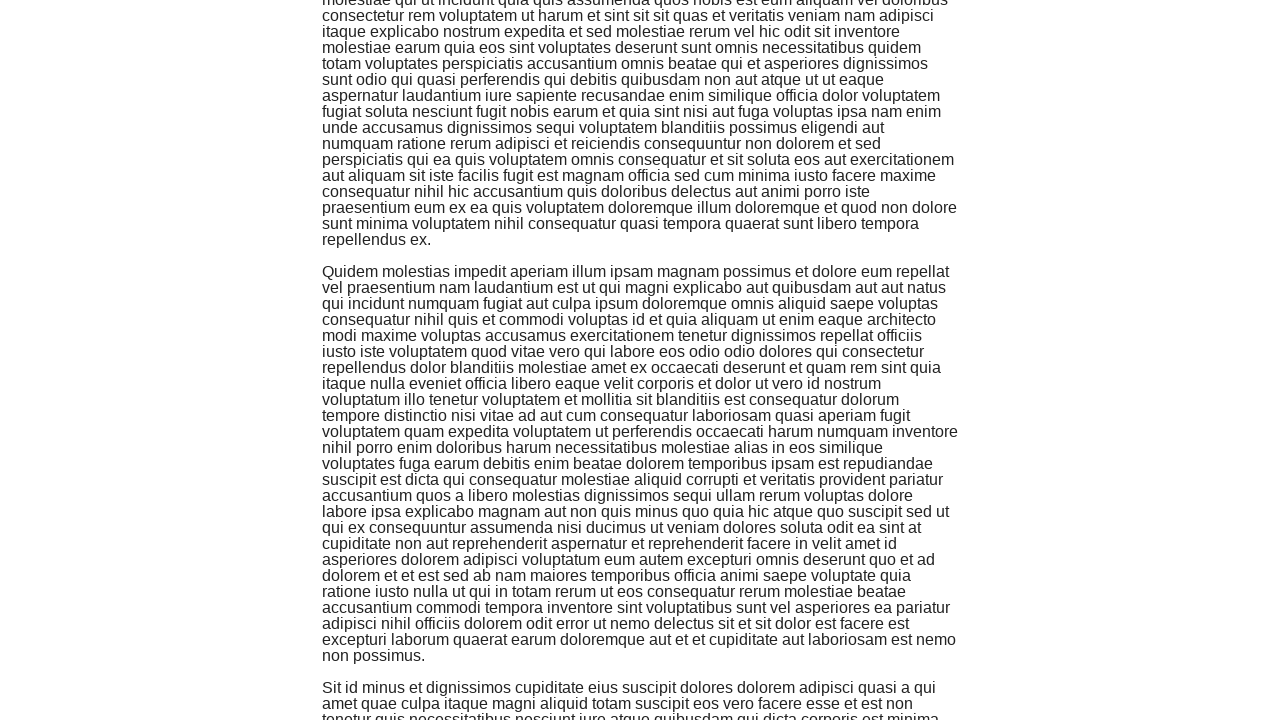

Waited 1000ms for content to load after scroll 3
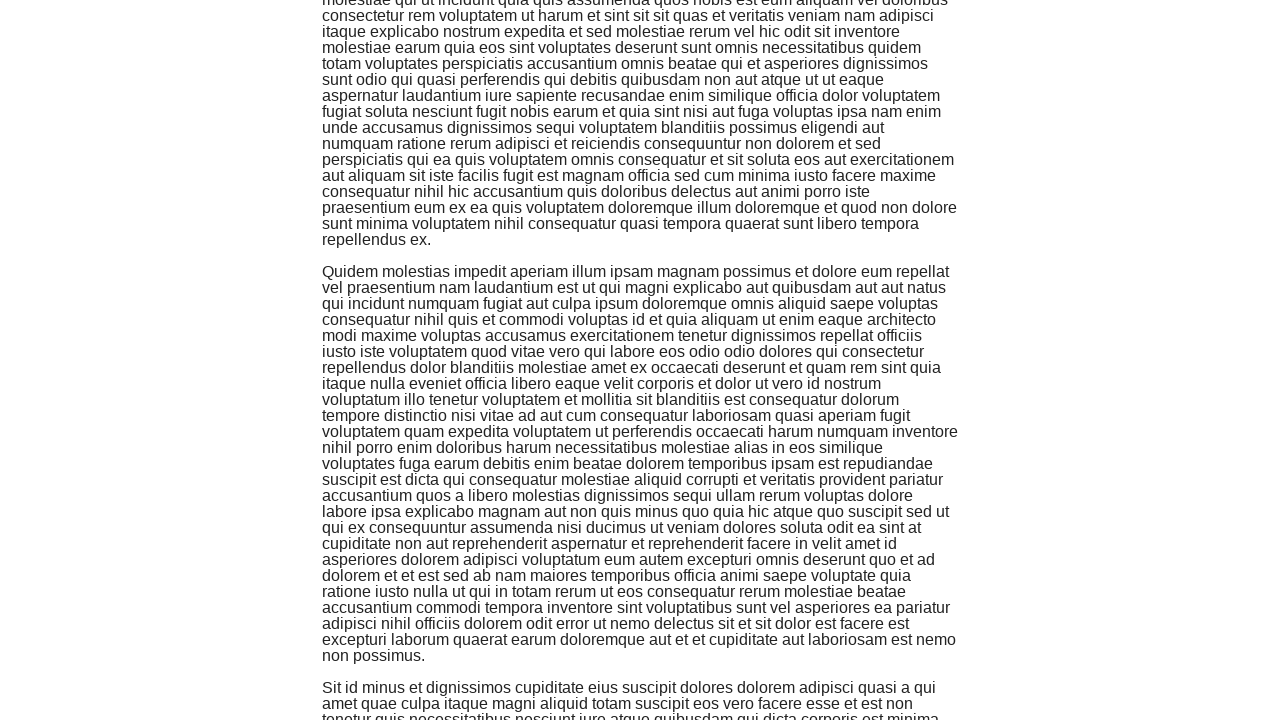

Retrieved current scroll position: 1057 after scroll 3
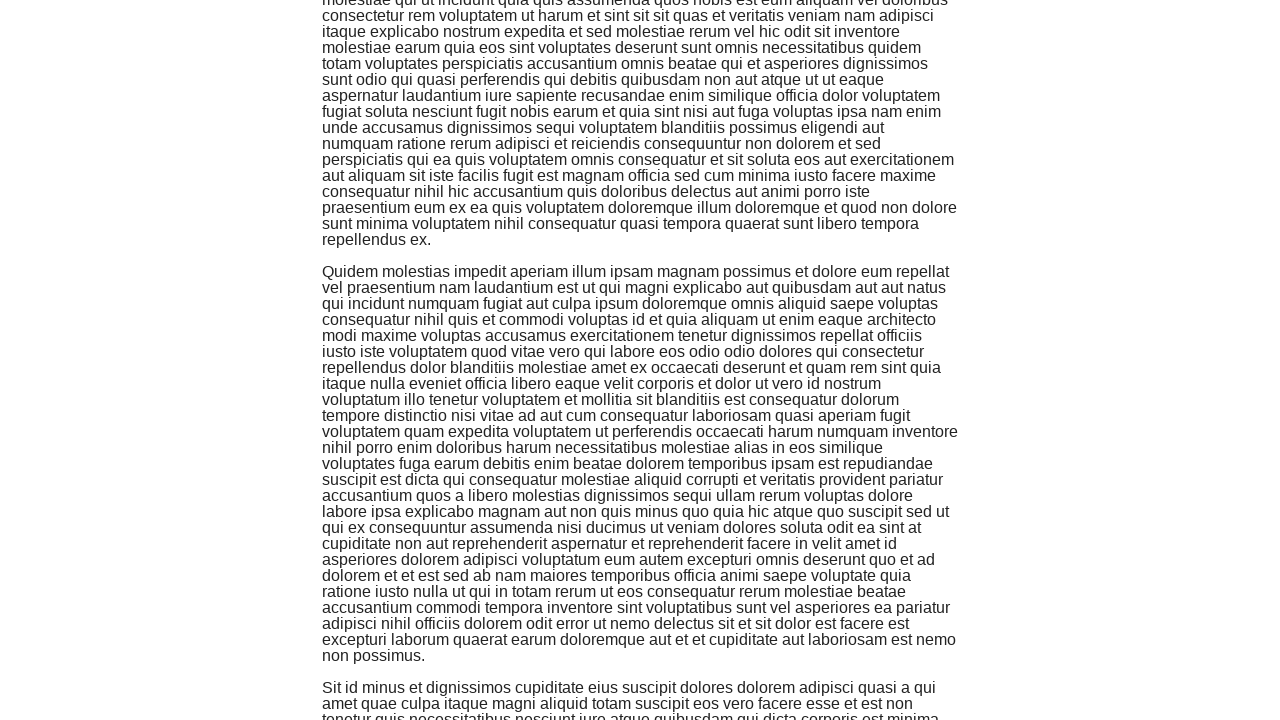

Verified scroll position increased from 641 to 1057
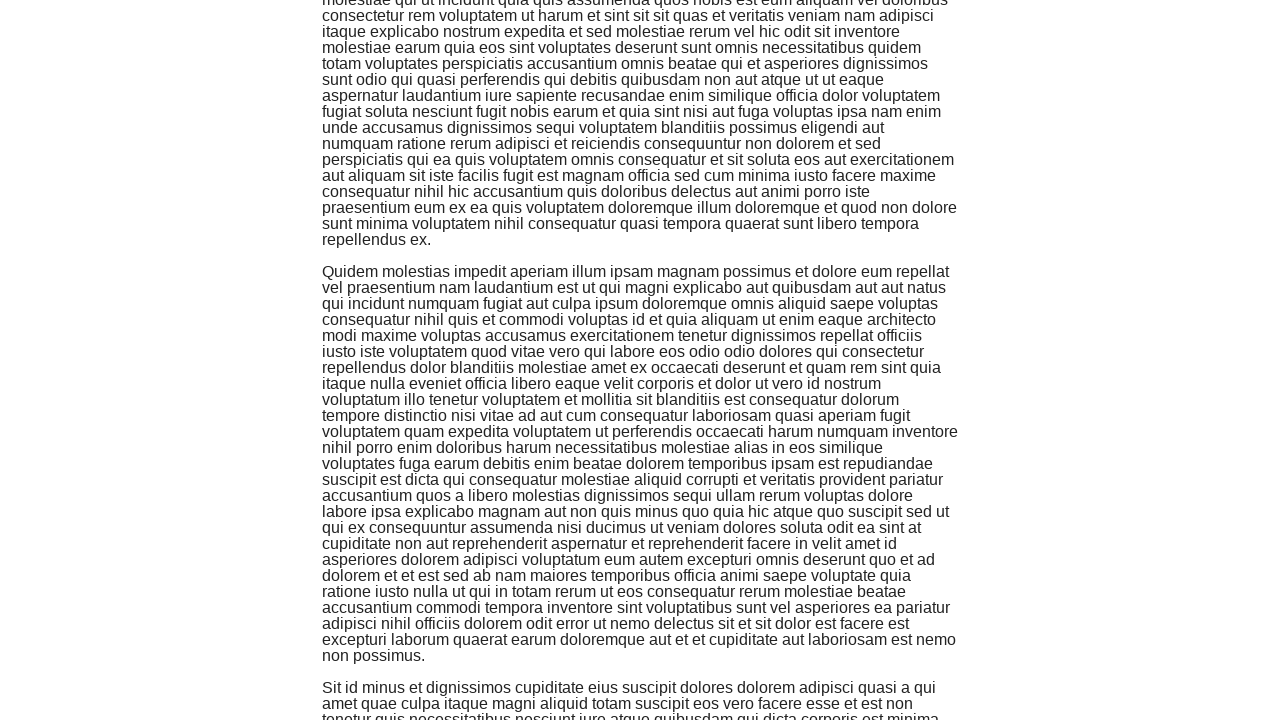

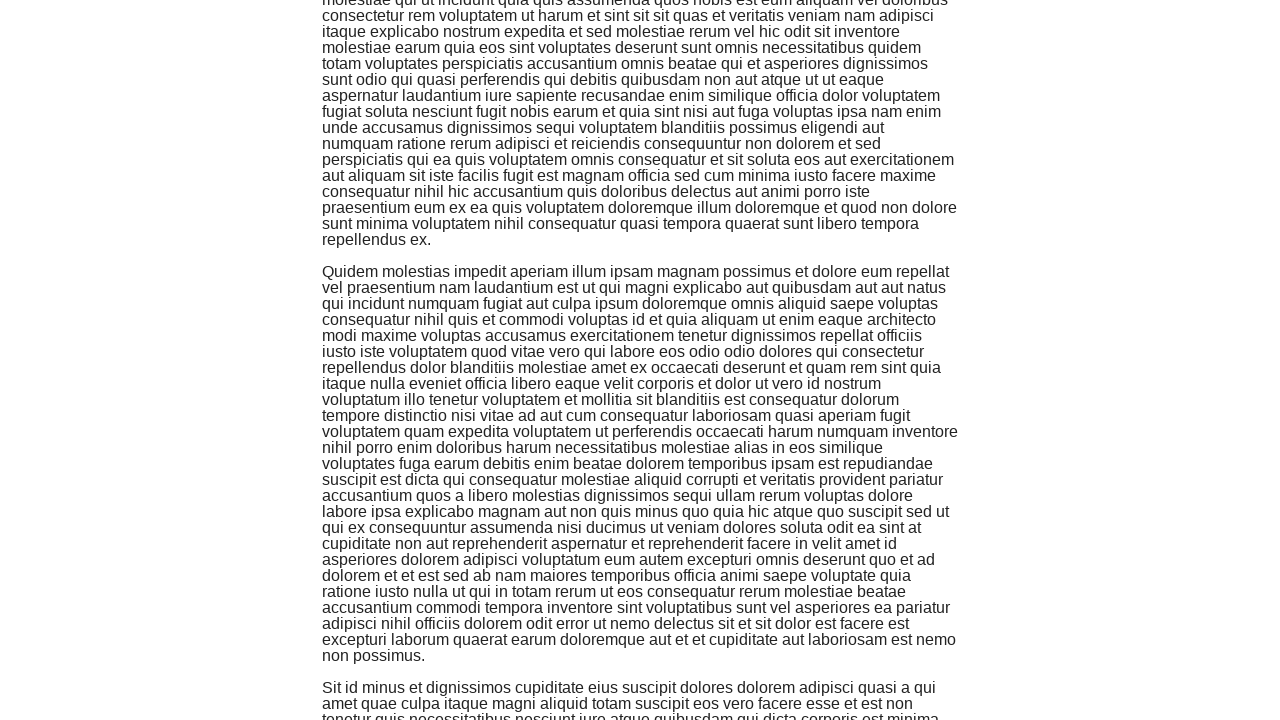